Tests a newsletter registration form by filling out first name, last name, and email fields, then clicking the sign up button to submit the form.

Starting URL: https://secure-retreat-92358.herokuapp.com/

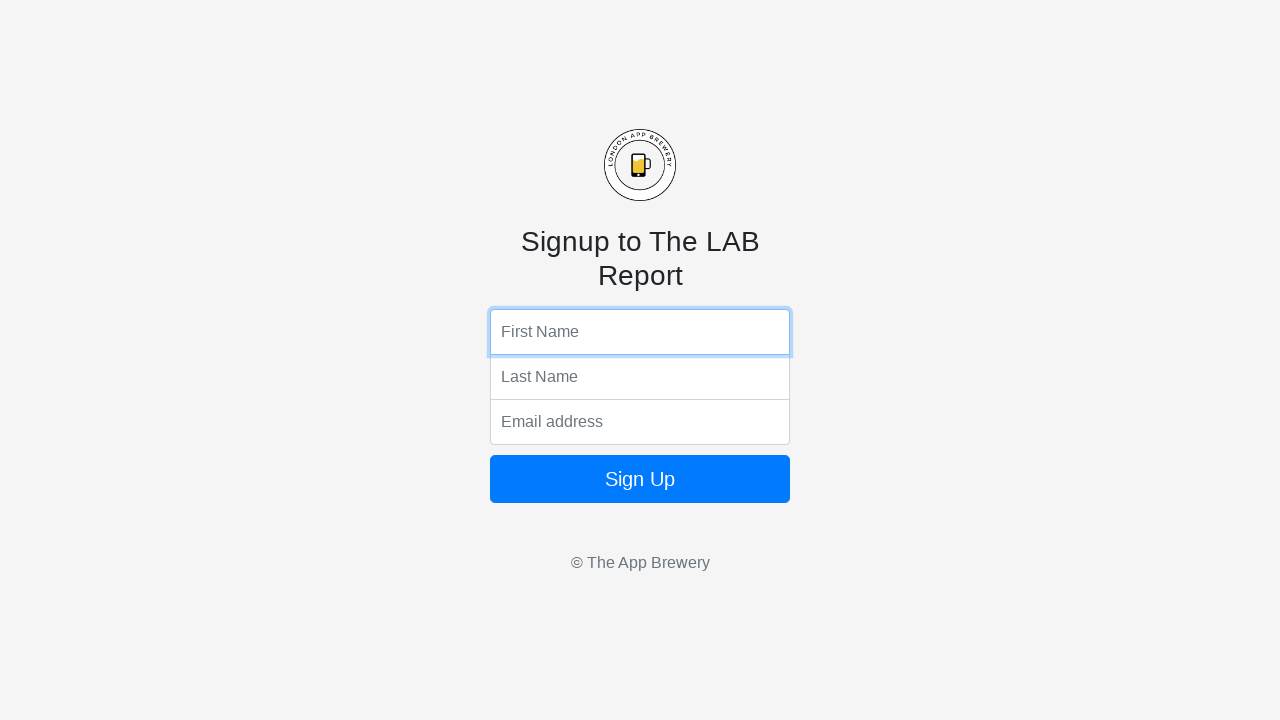

Filled first name field with 'Tasmanian' on input[name='fName']
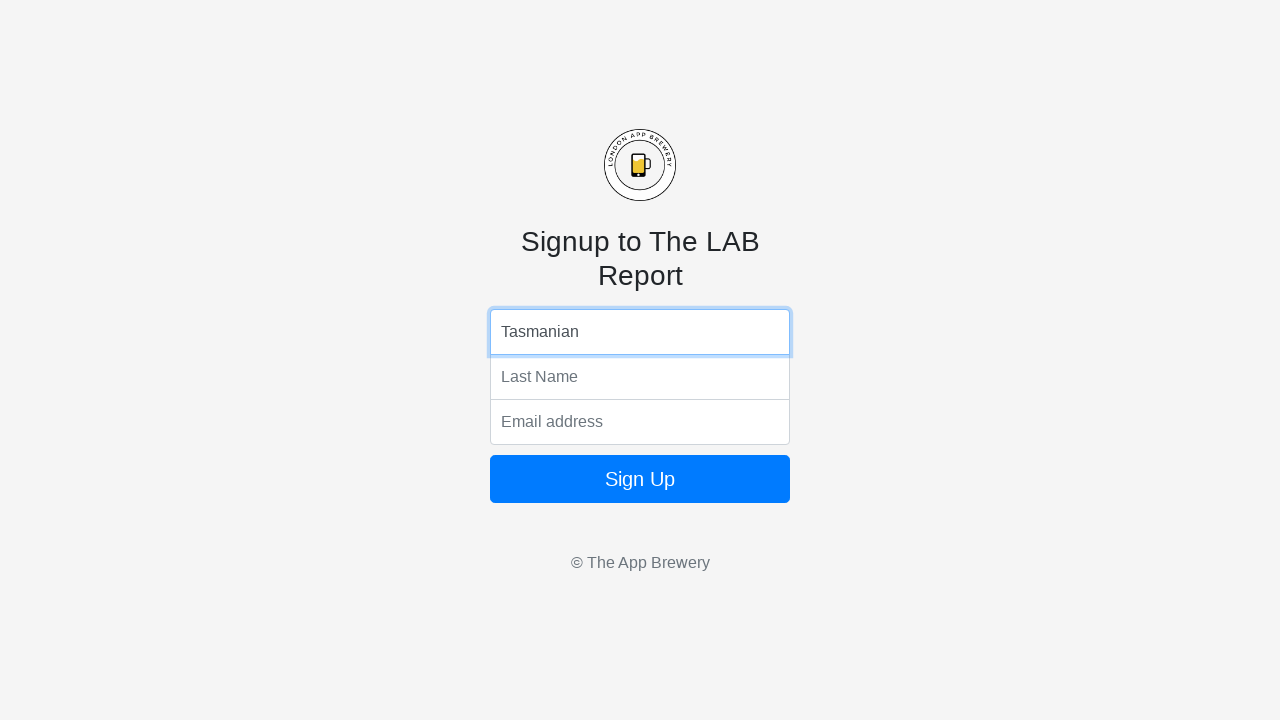

Filled last name field with 'Devil' on input[name='lName']
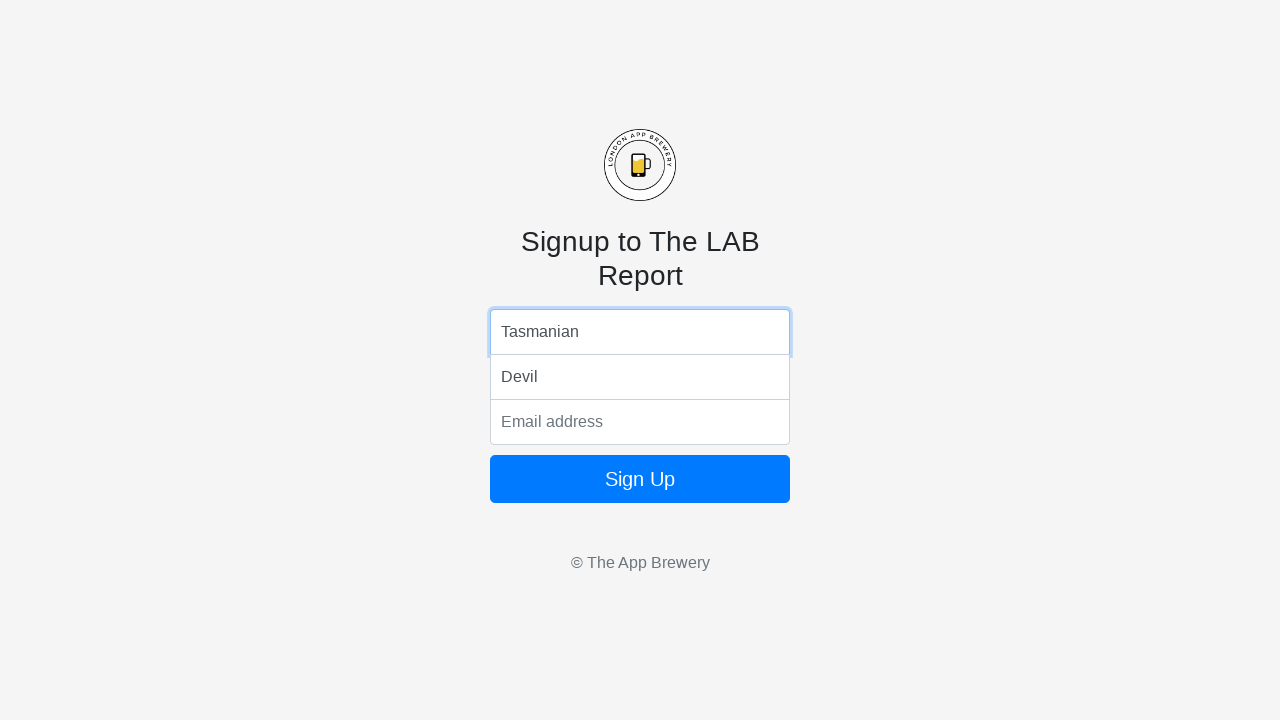

Filled email field with 'Tasmanian.Devil@email.com' on input[name='email']
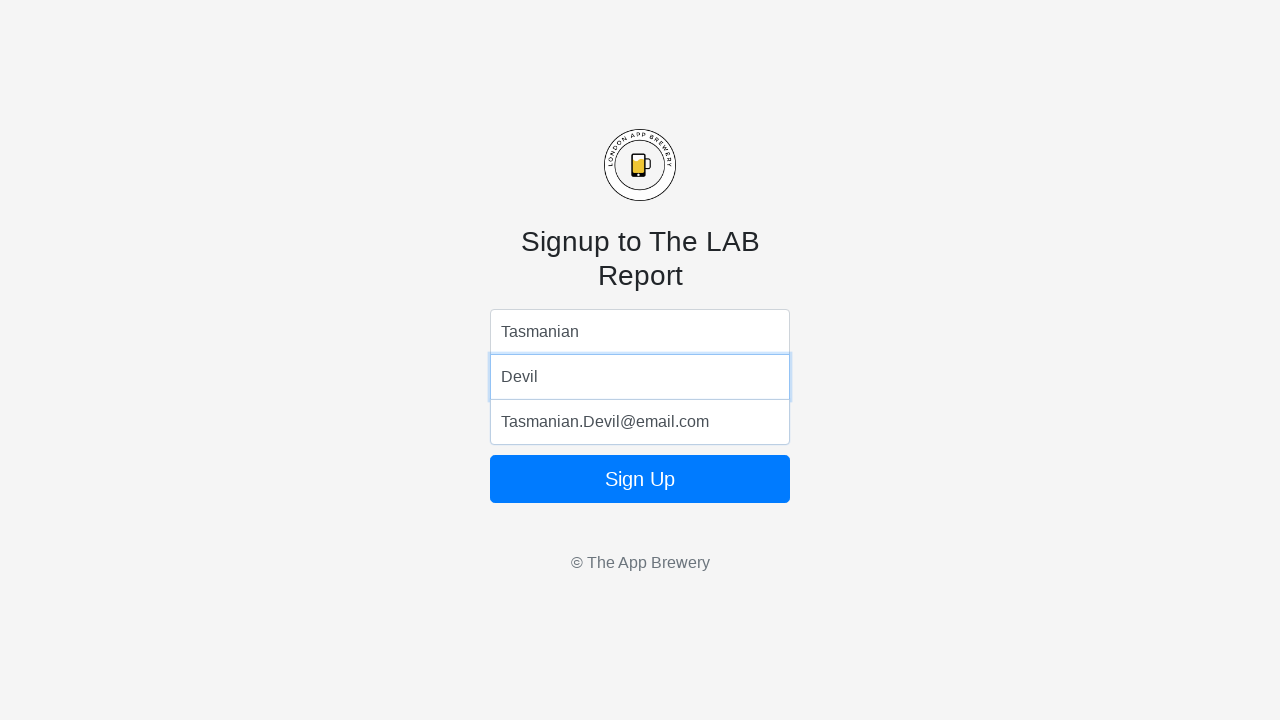

Clicked Sign Up button to submit newsletter registration form at (640, 479) on form button
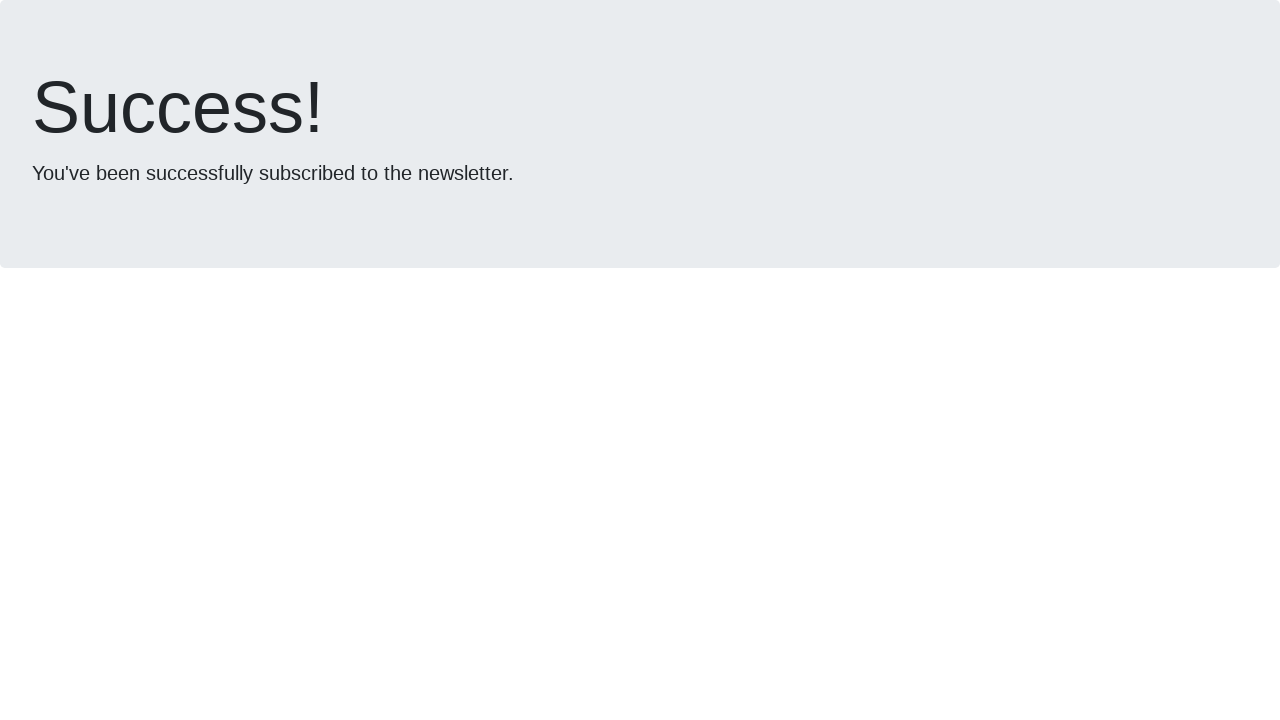

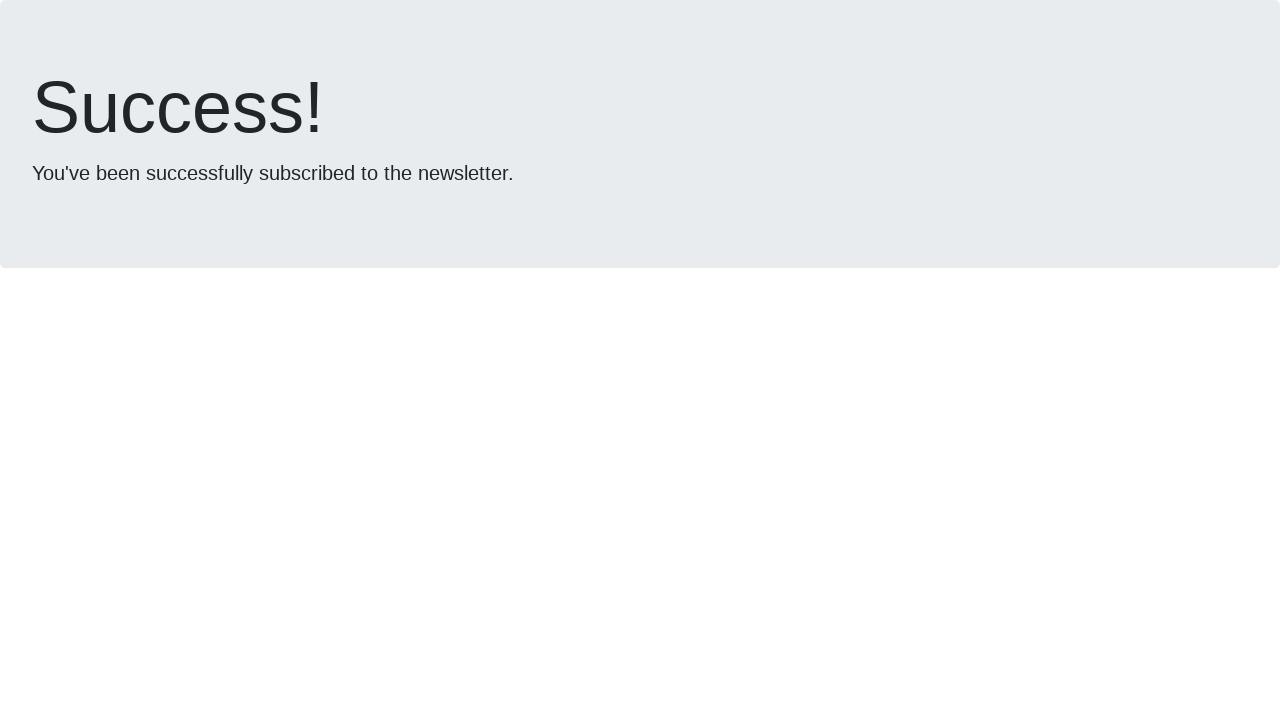